Tests JavaScript alert handling by clicking buttons that trigger alerts, then accepting one alert and dismissing another.

Starting URL: https://www.leafground.com/alert.xhtml

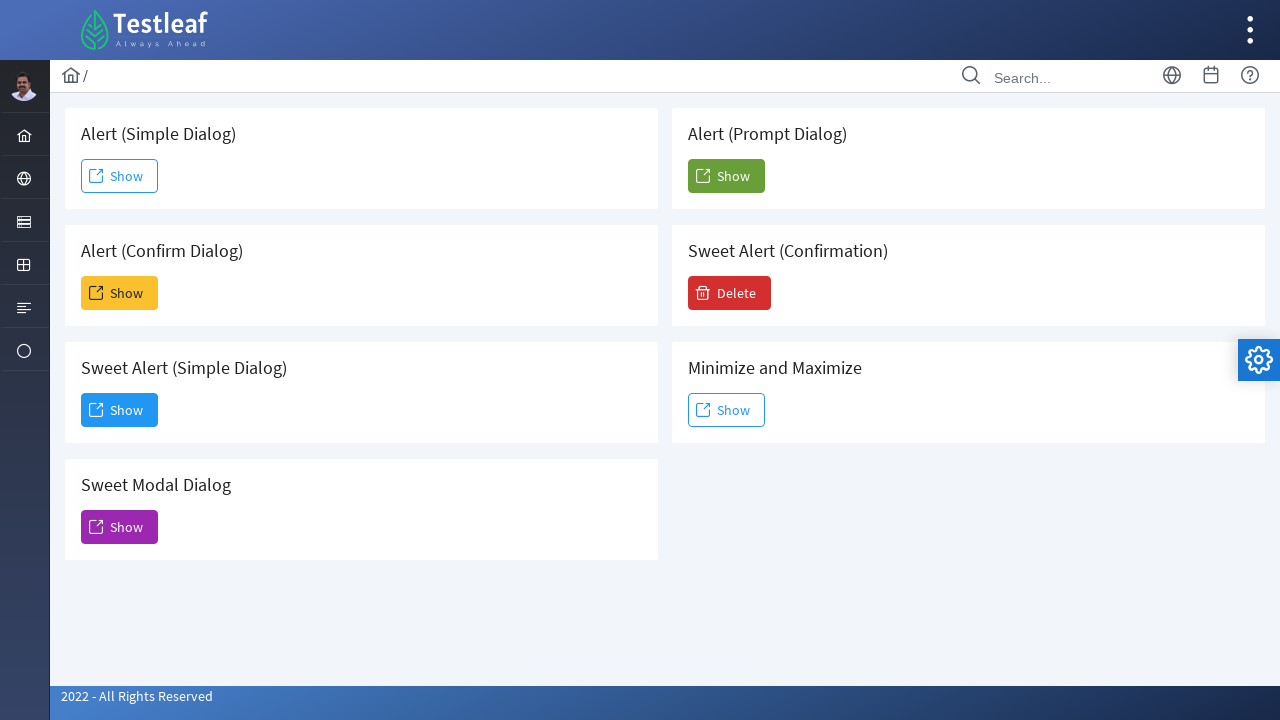

Clicked button to trigger first alert at (120, 176) on button[id='j_idt88:j_idt91']
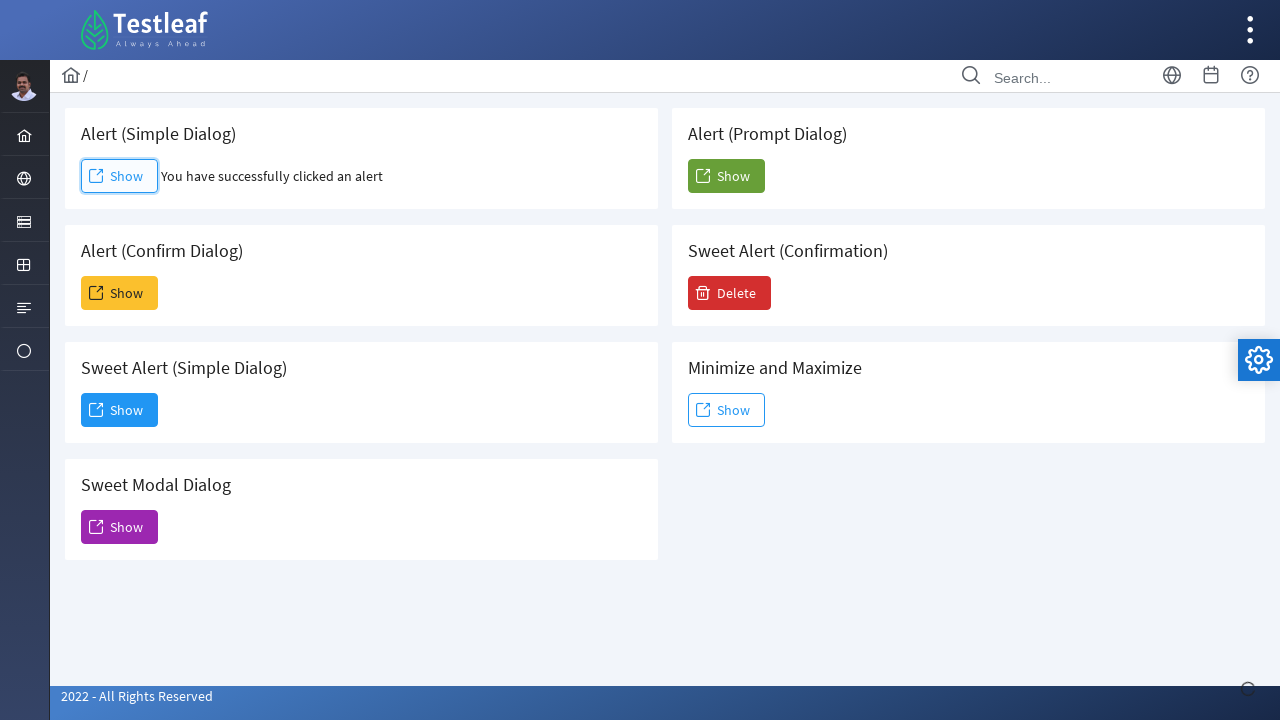

Set up alert handler to accept dialog
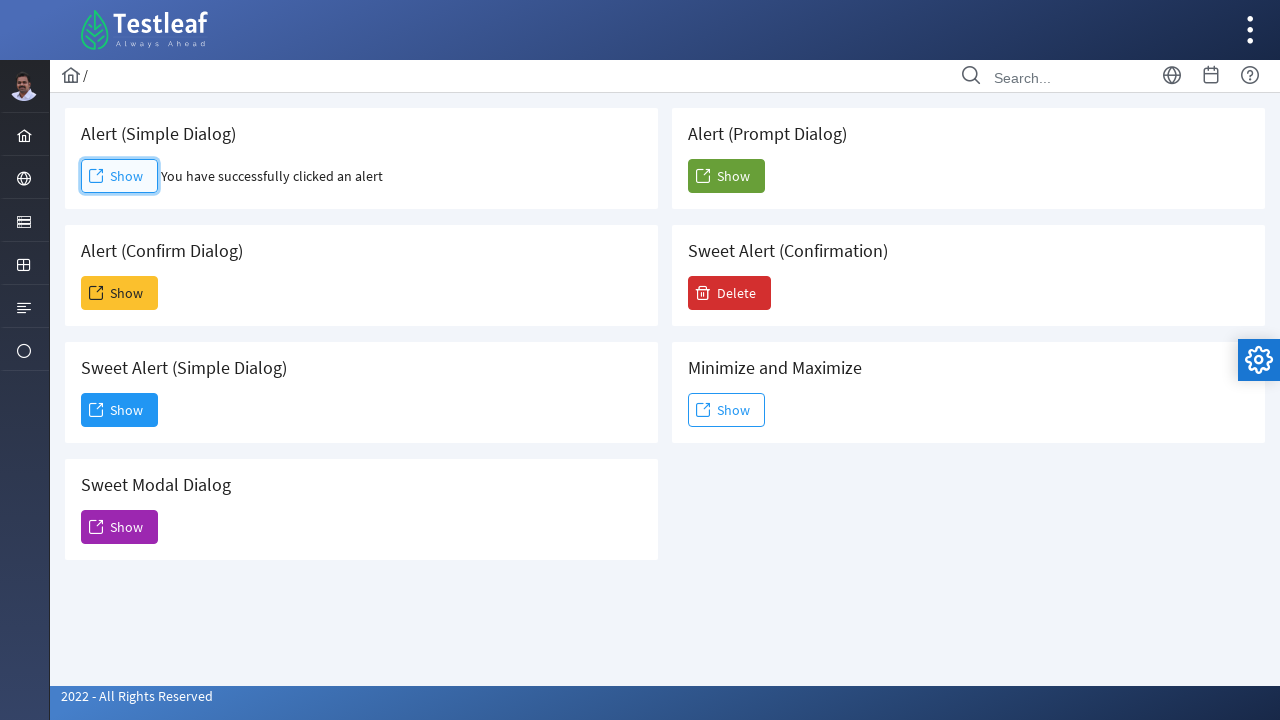

Waited for alert handling to complete
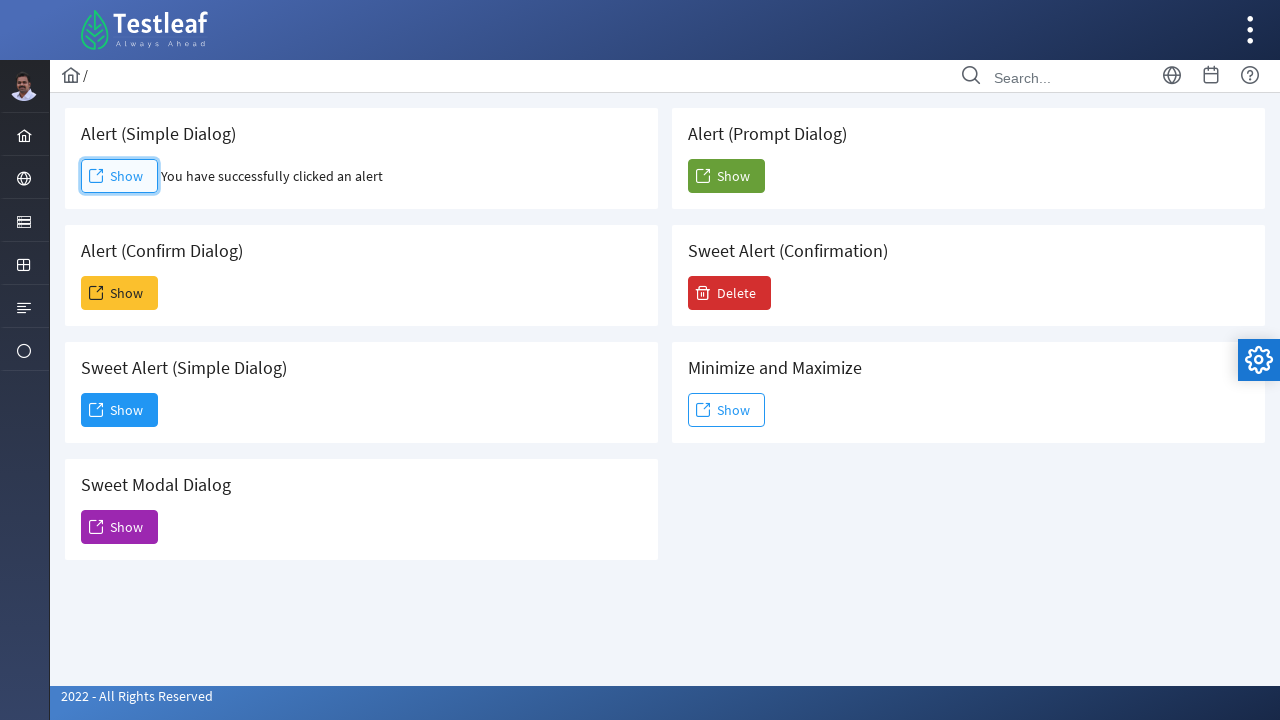

Set up alert handler to dismiss dialog
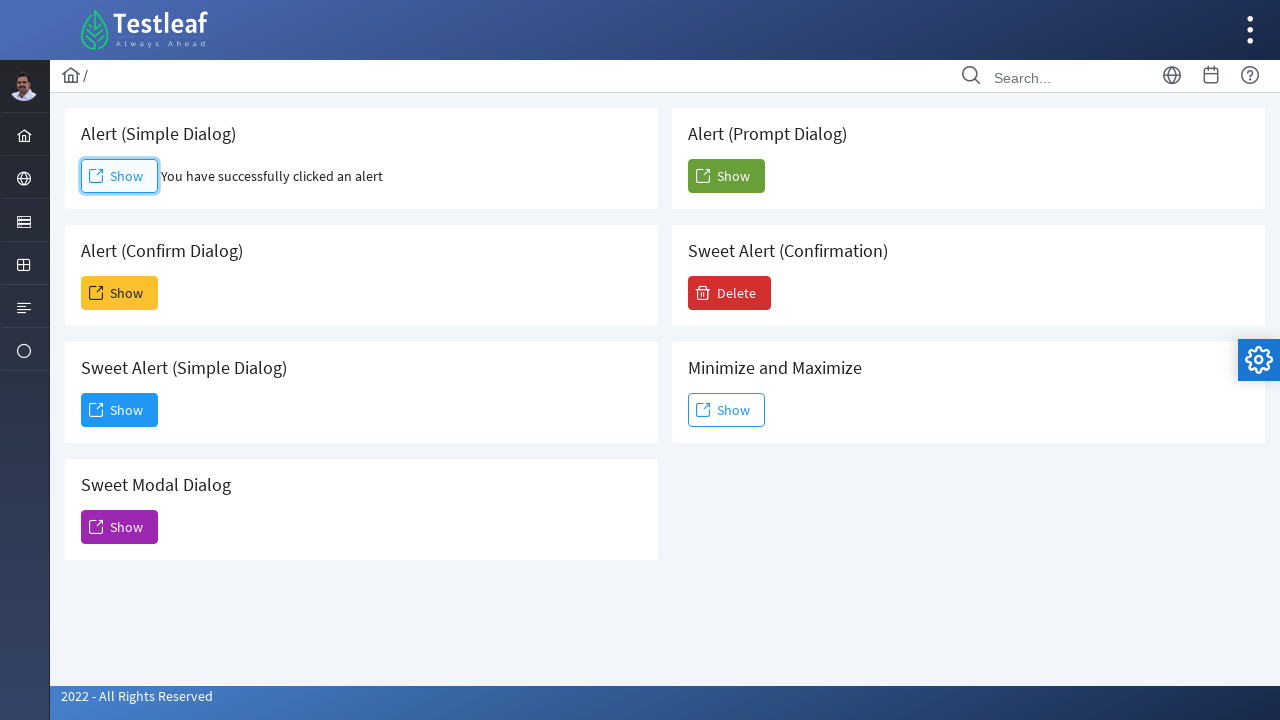

Clicked button to trigger second alert at (120, 293) on button[id='j_idt88:j_idt93']
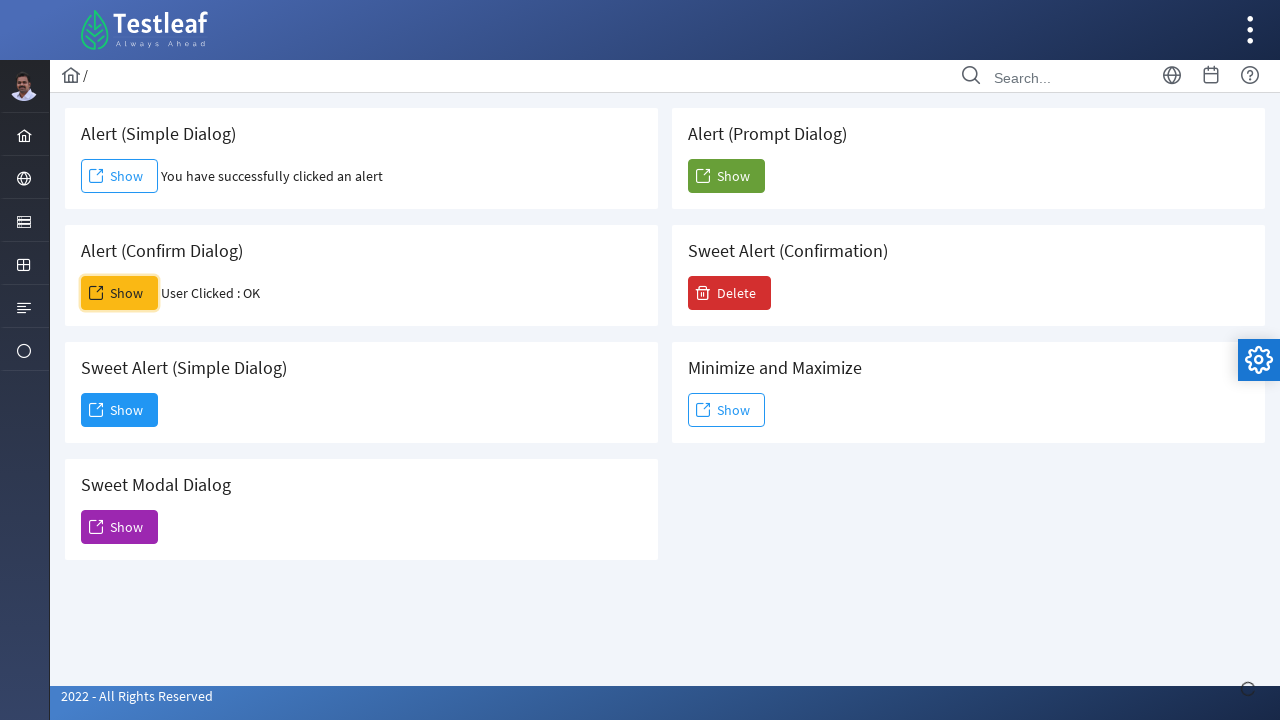

Waited for second alert to be dismissed
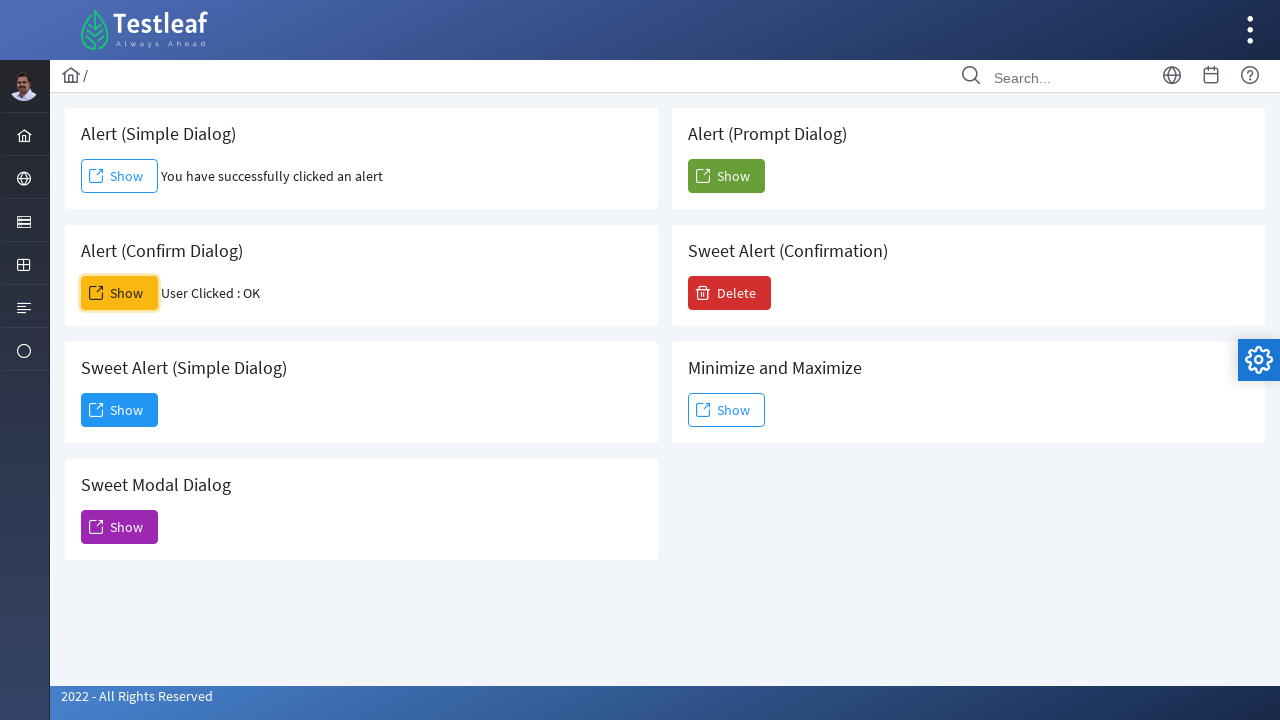

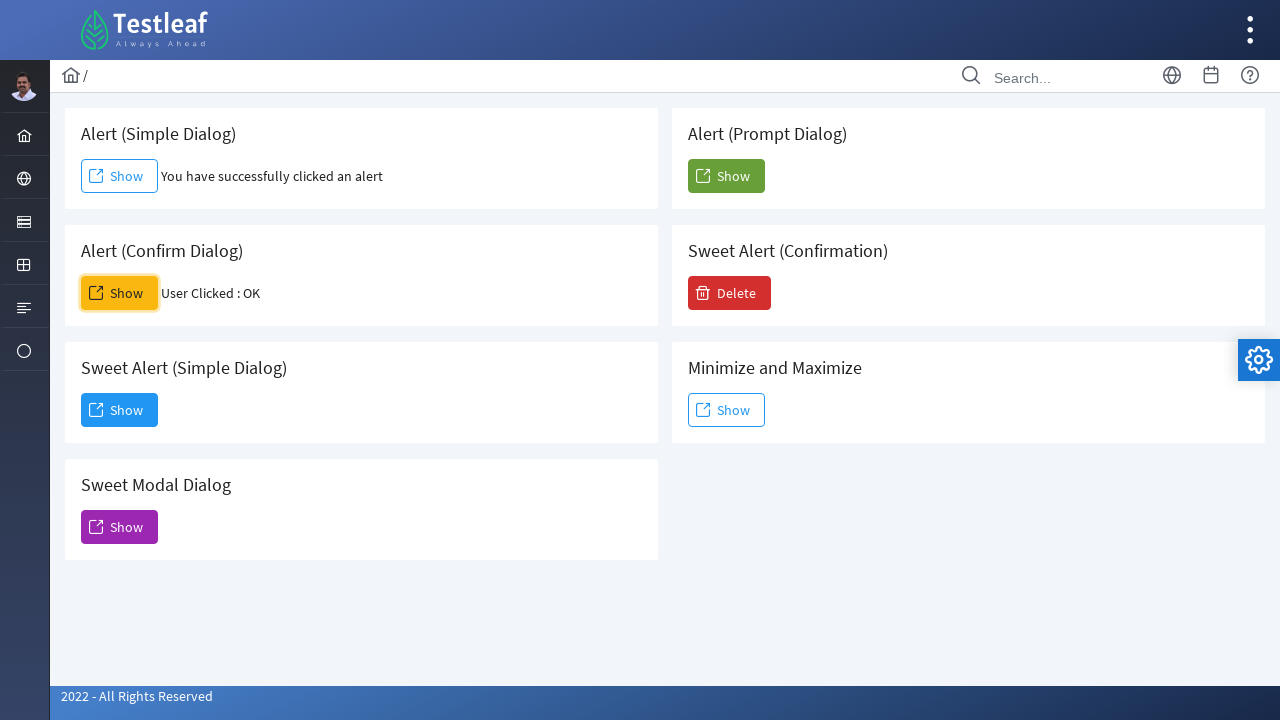